Tests the complete flight booking flow on BlazeDemo: selects departure and destination cities, chooses a flight, fills in passenger and payment details, and completes the purchase.

Starting URL: http://blazedemo.com

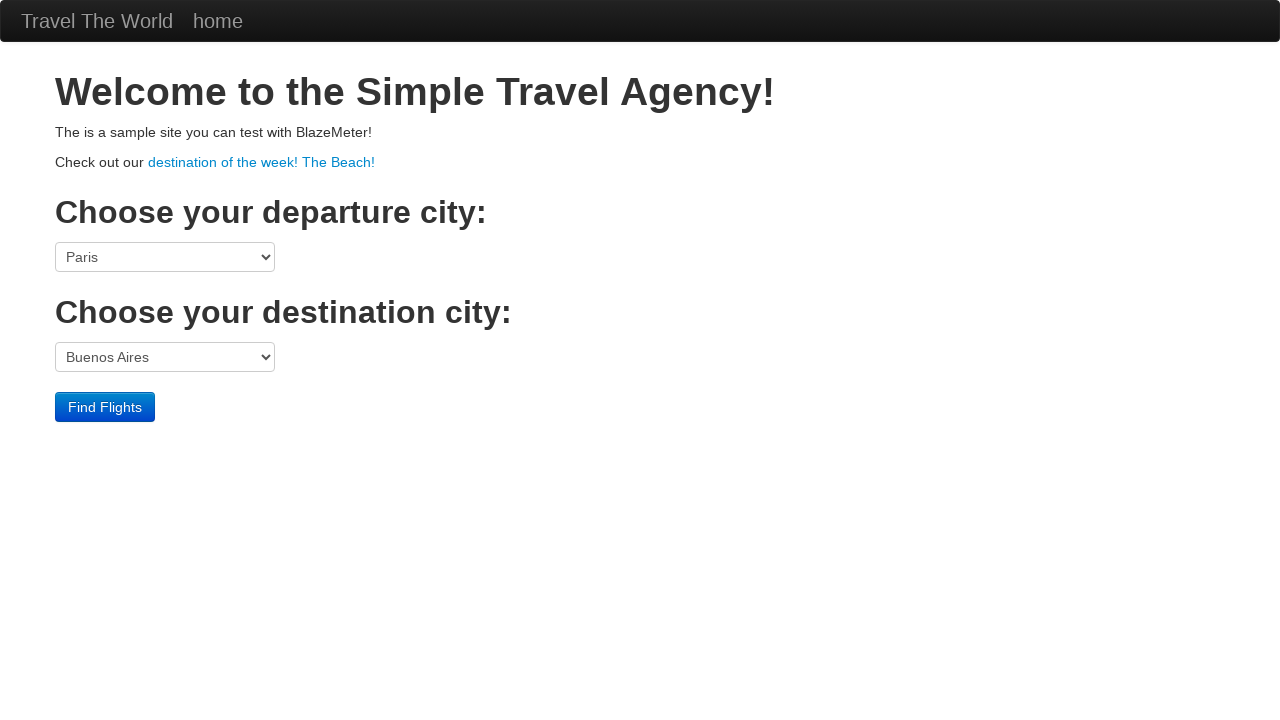

Selected Boston as departure city on [name='fromPort']
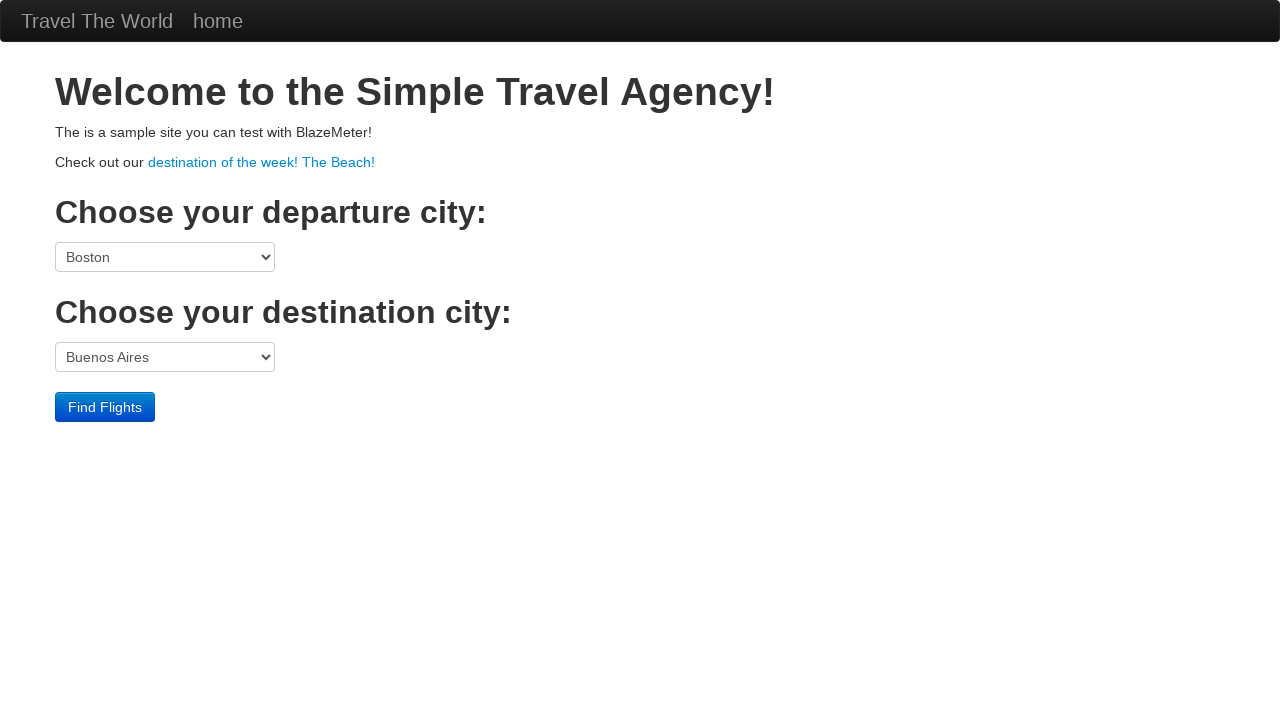

Selected Berlin as destination city on [name='toPort']
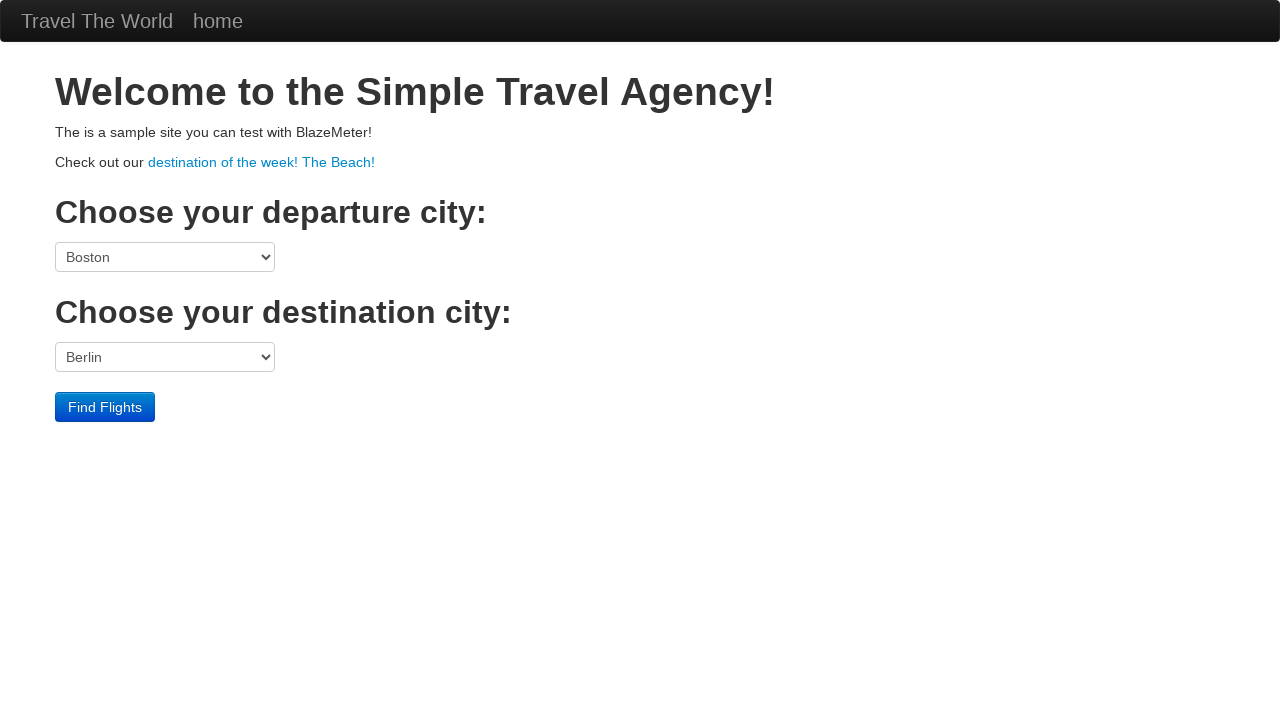

Clicked Find Flights button at (105, 407) on input[type='submit']
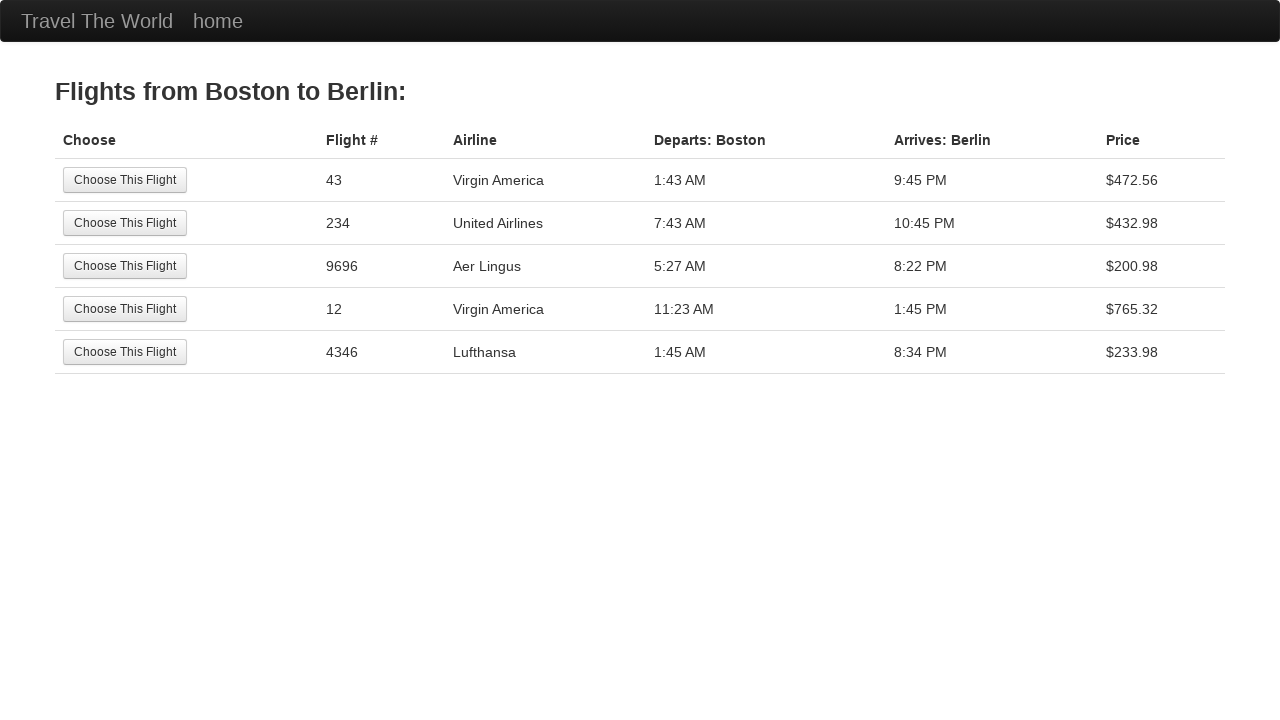

Flights page loaded with header visible
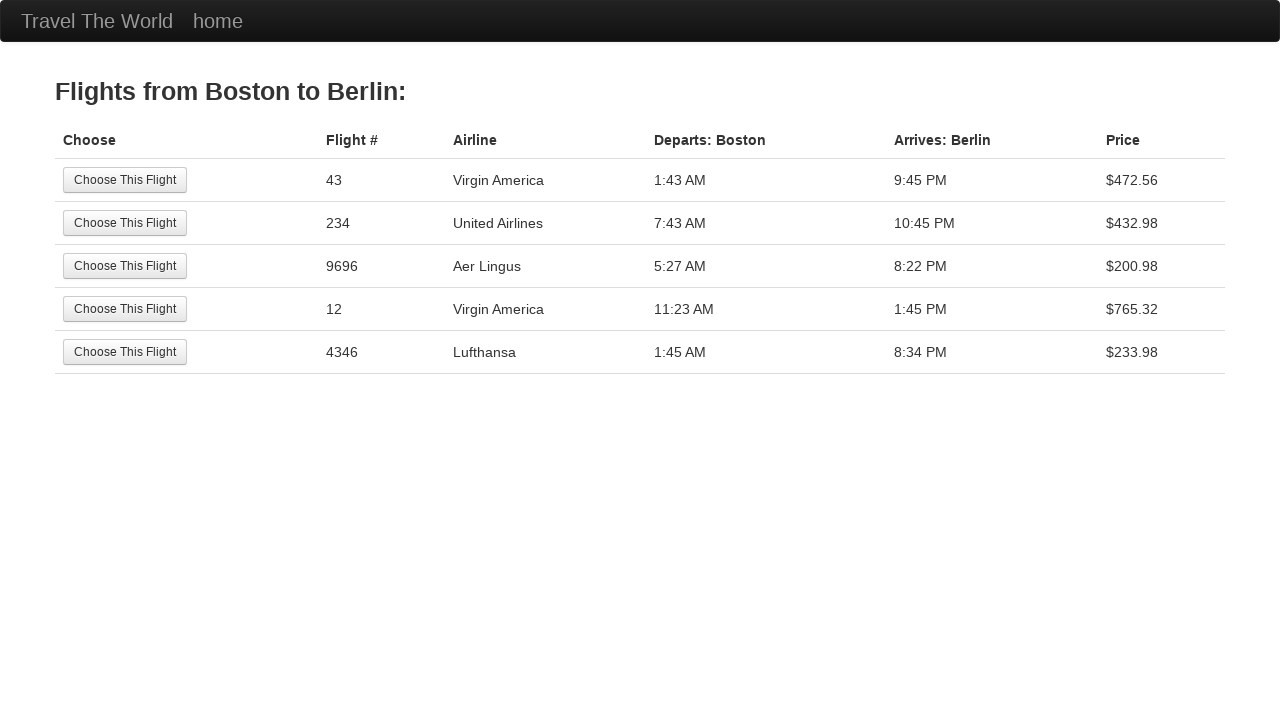

Selected third flight (Aer Lingus) at (125, 266) on tbody tr:nth-of-type(3) [type='submit']
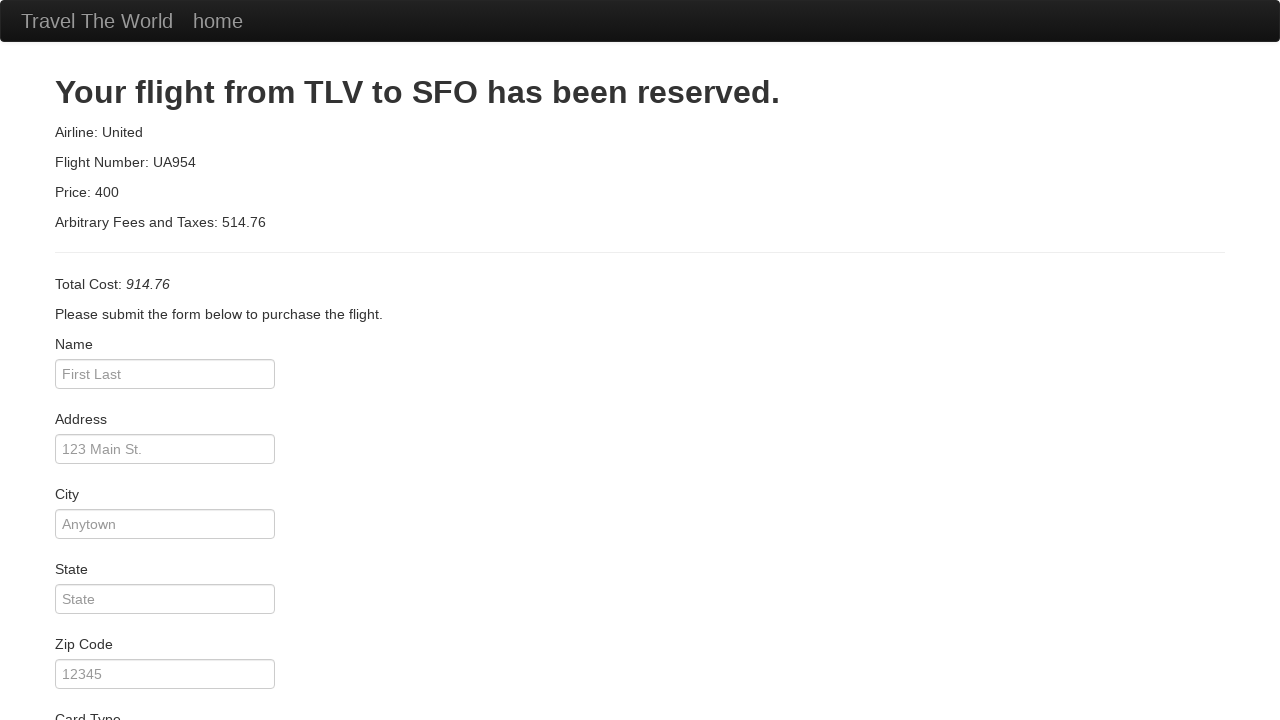

Purchase page loaded with passenger name field visible
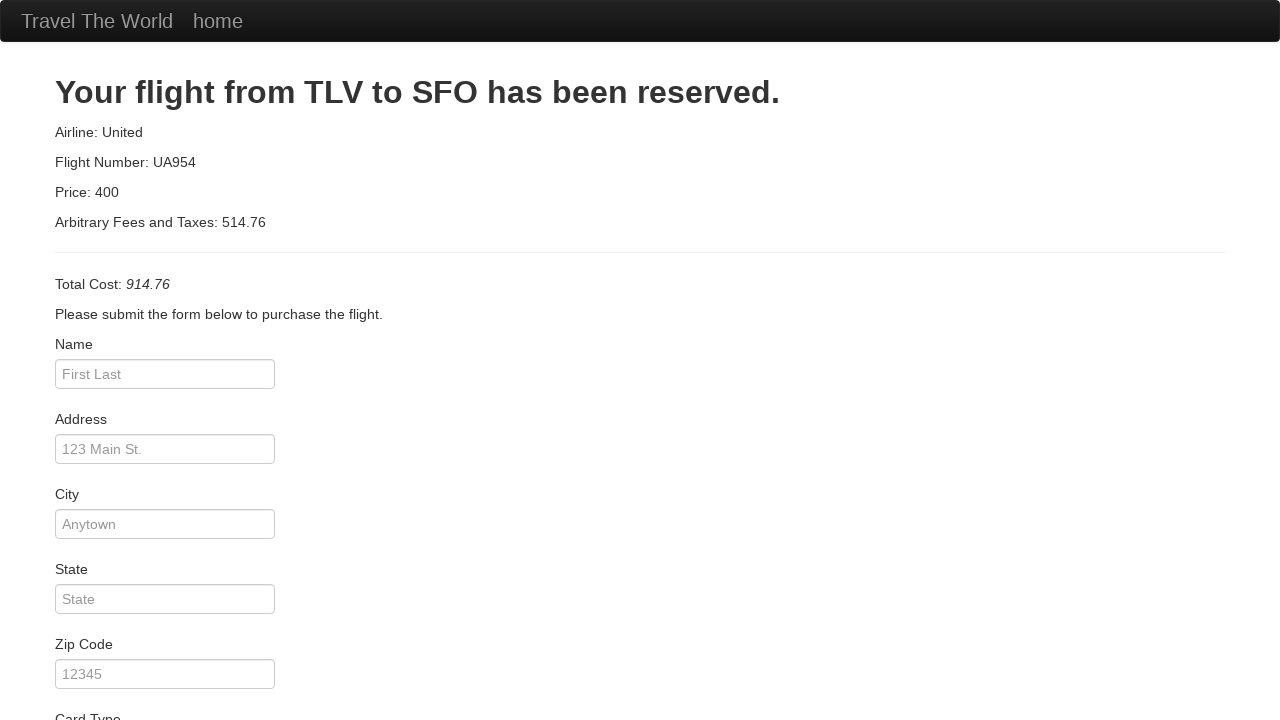

Entered passenger name: Вася Петрович on #inputName
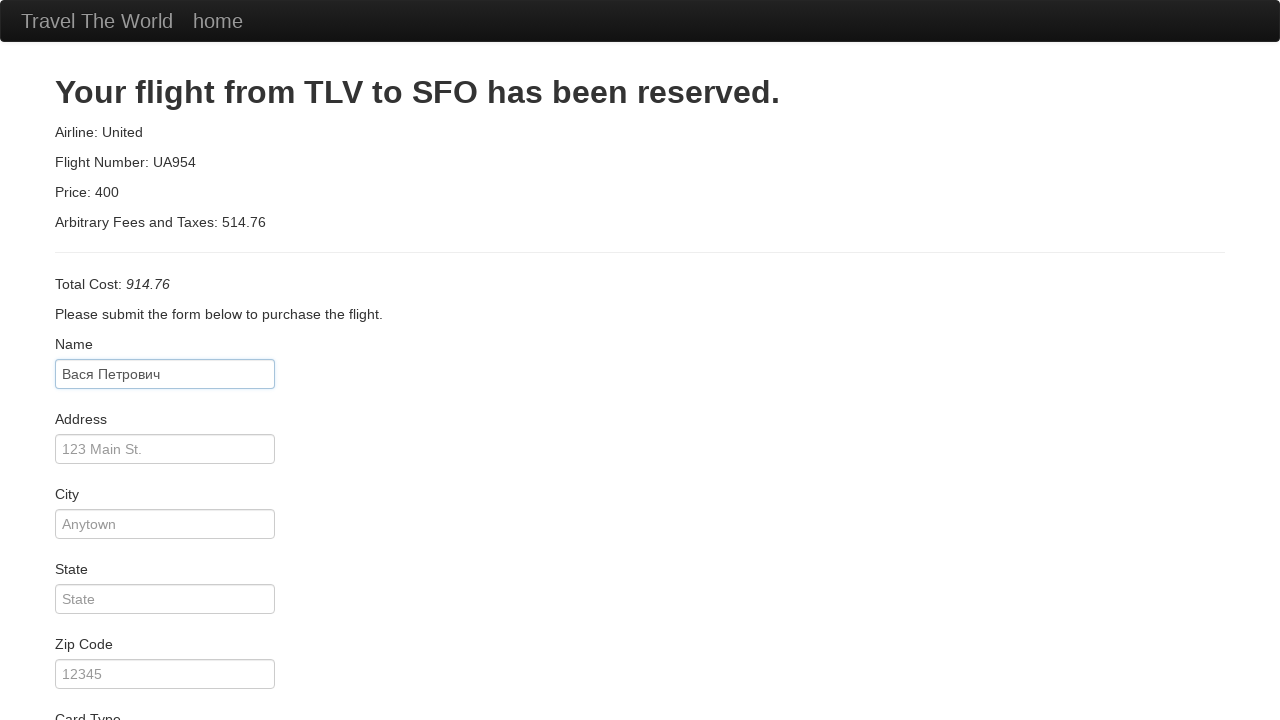

Entered passenger address: улица, дом, квартира on #address
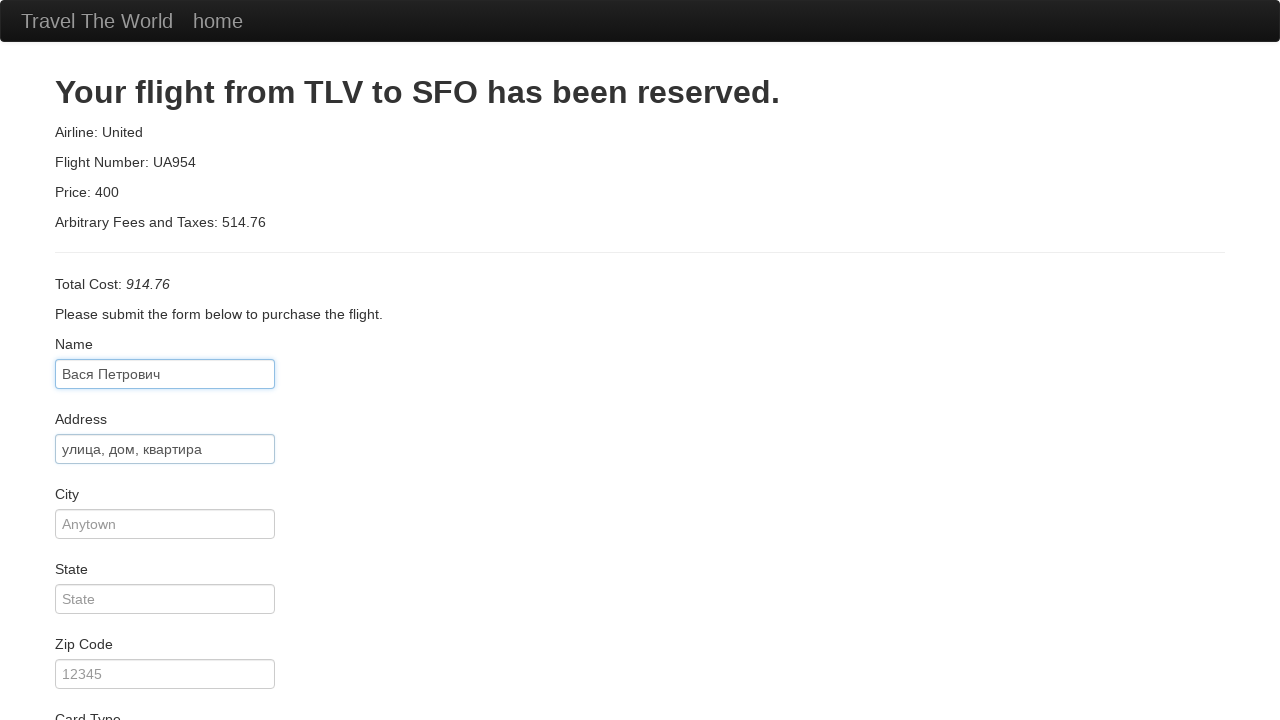

Entered passenger city: Moscow on #city
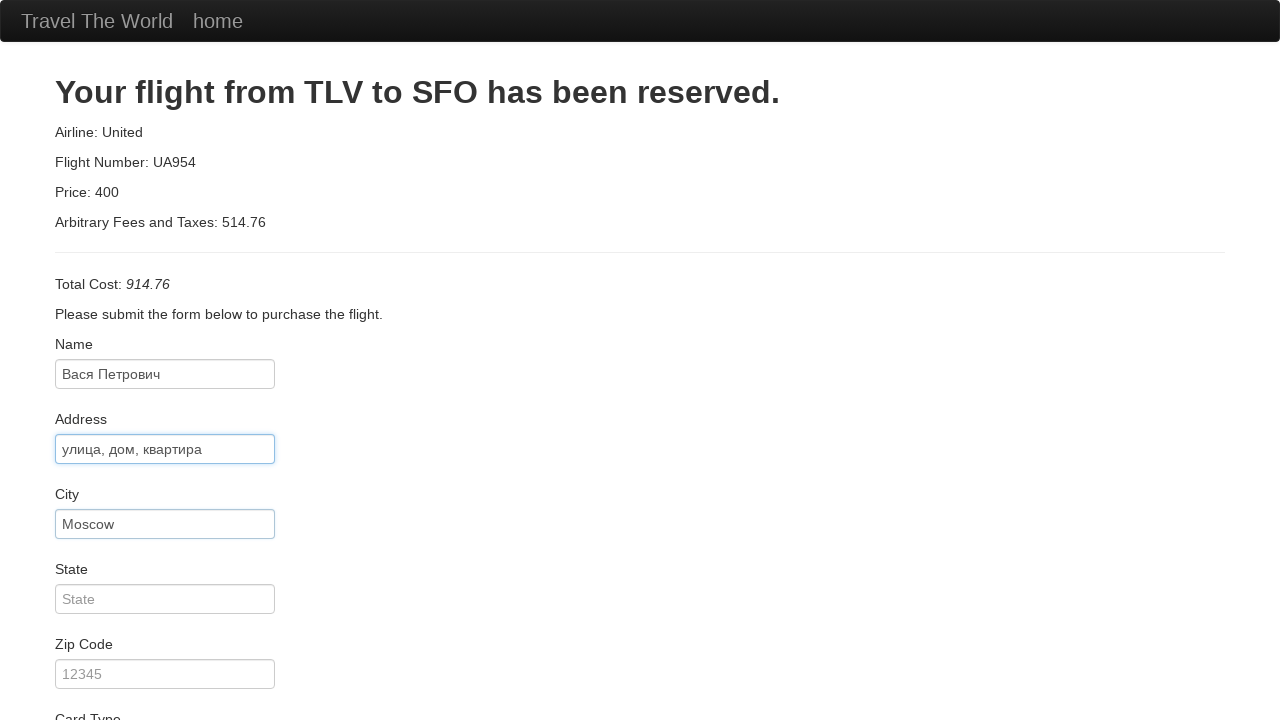

Entered passenger state: Alabama on #state
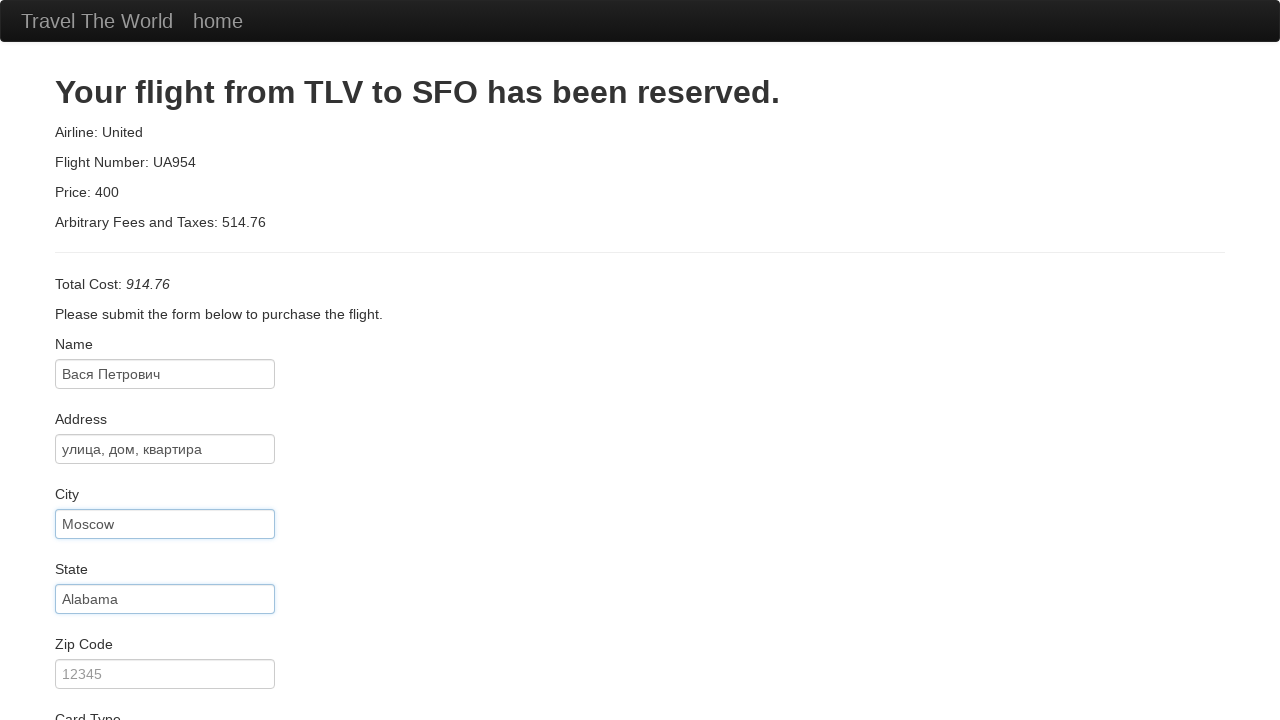

Entered passenger zip code: 123456 on #zipCode
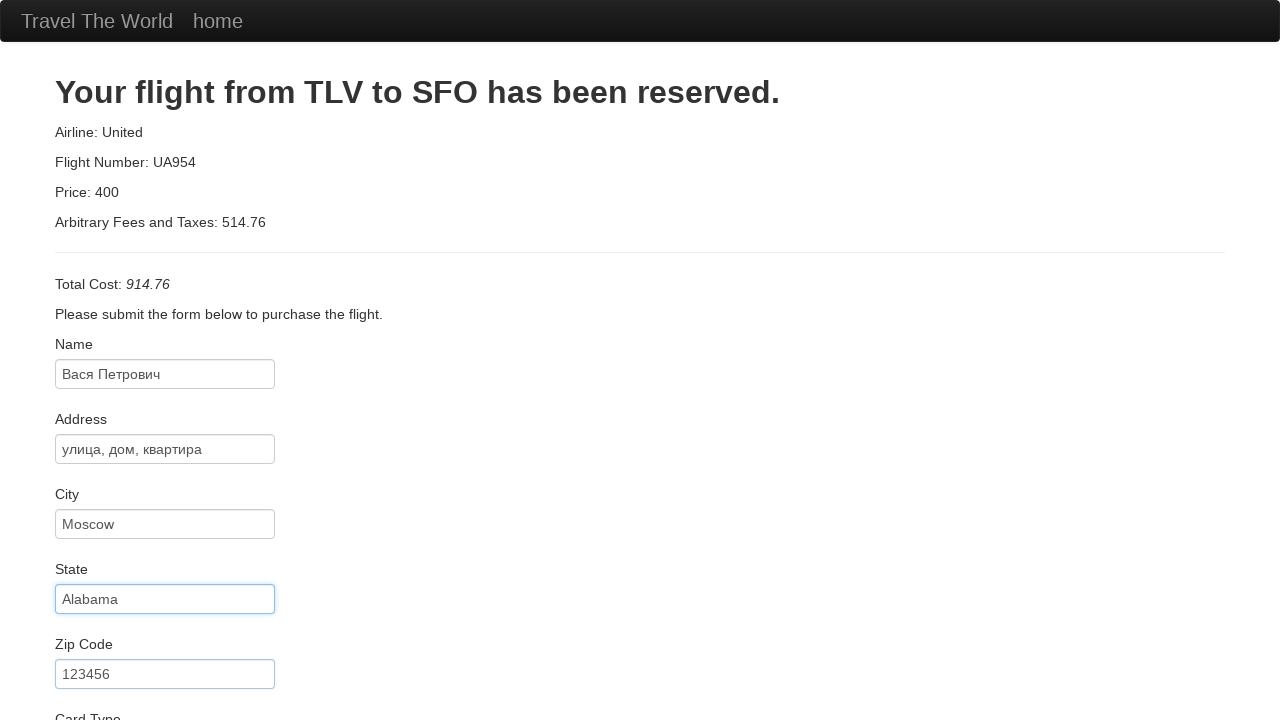

Selected card type: Diners Club on #cardType
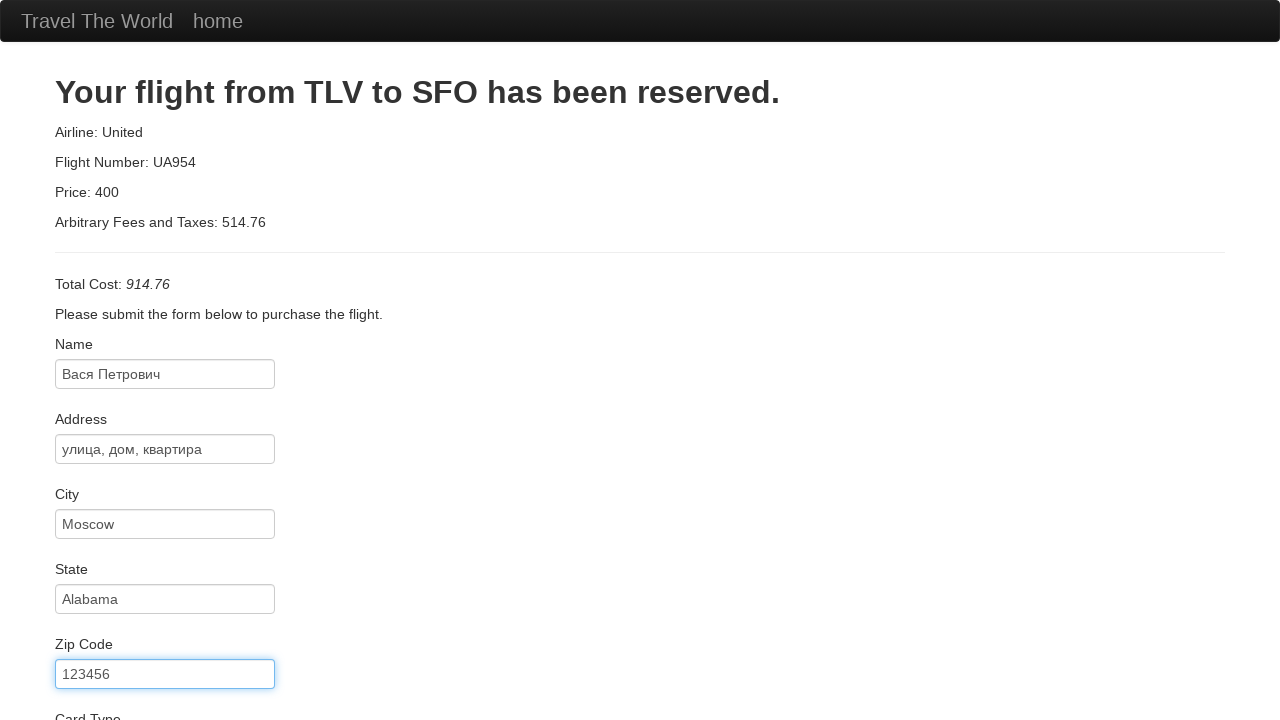

Entered credit card number: 987654321 on #creditCardNumber
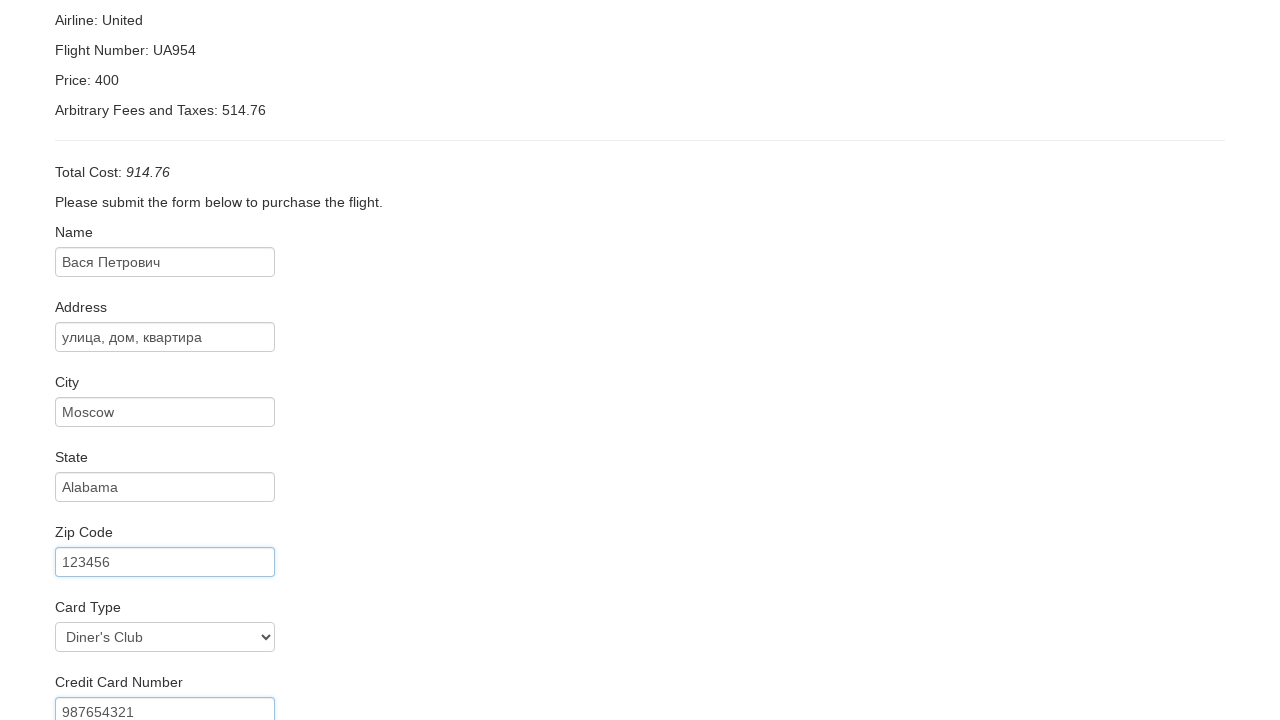

Entered credit card expiration month: 8 on #creditCardMonth
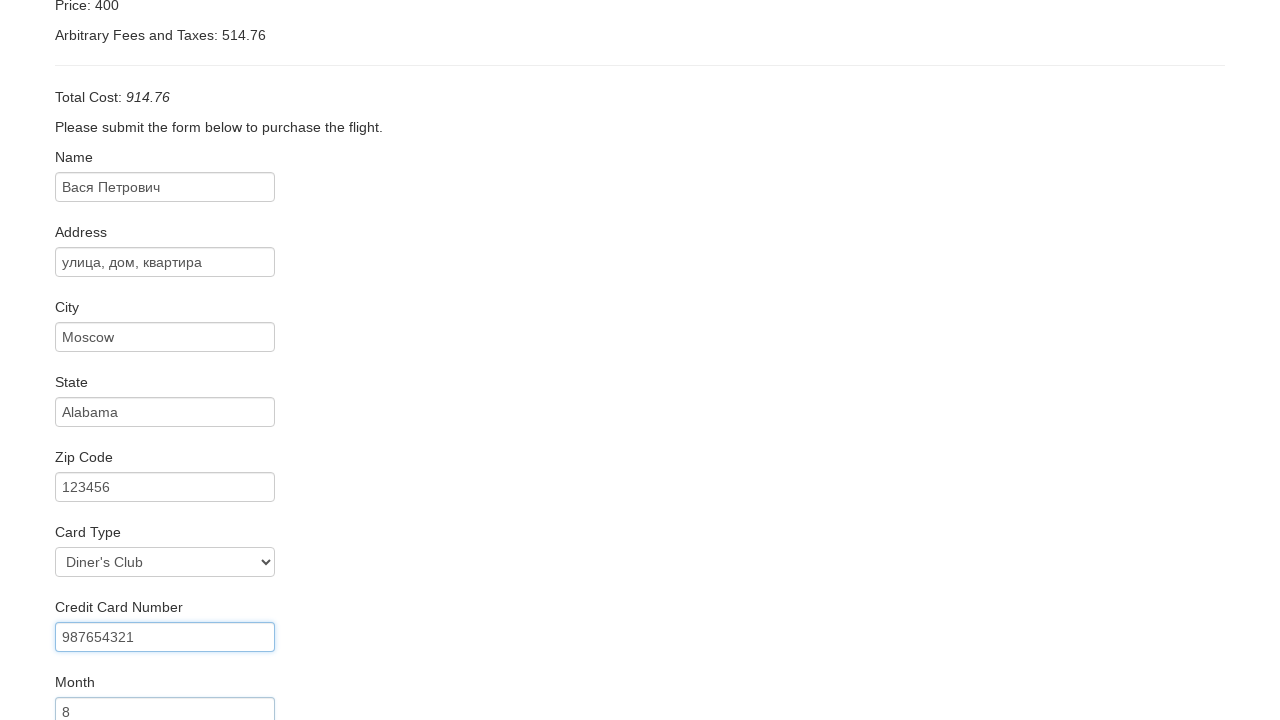

Entered credit card expiration year: 2018 on #creditCardYear
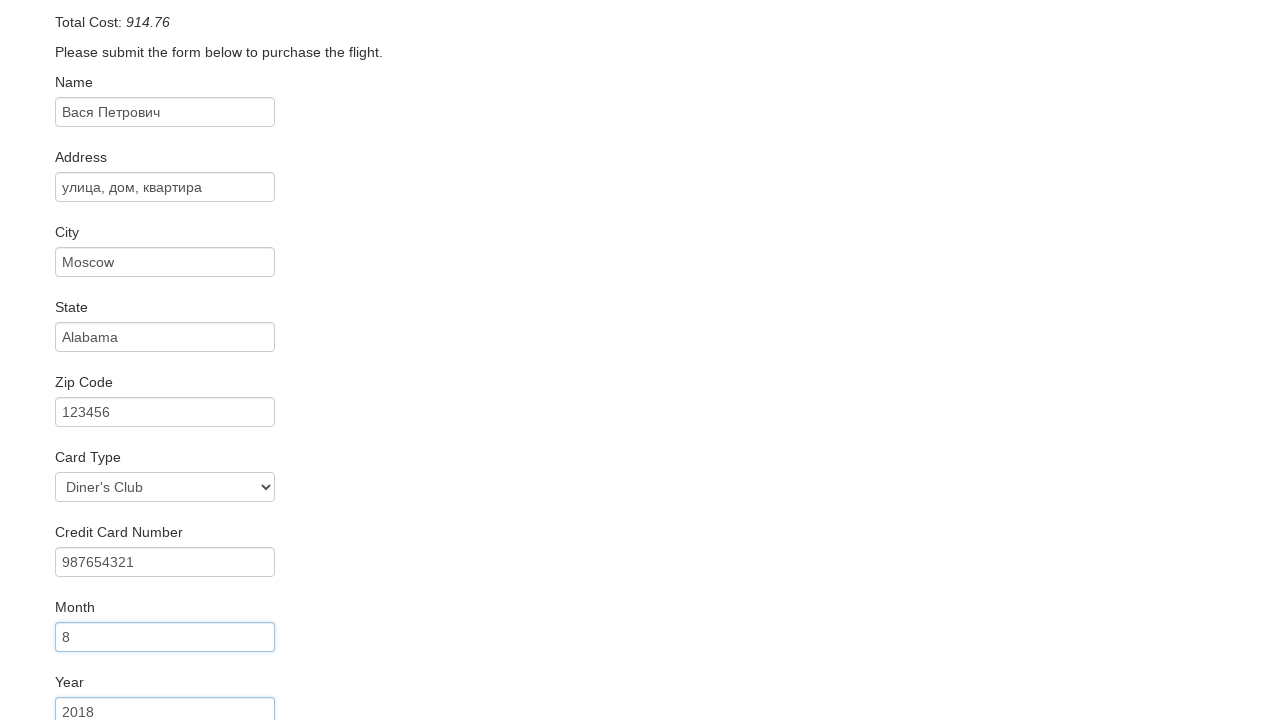

Entered name on card: Vasia Petrovich on #nameOnCard
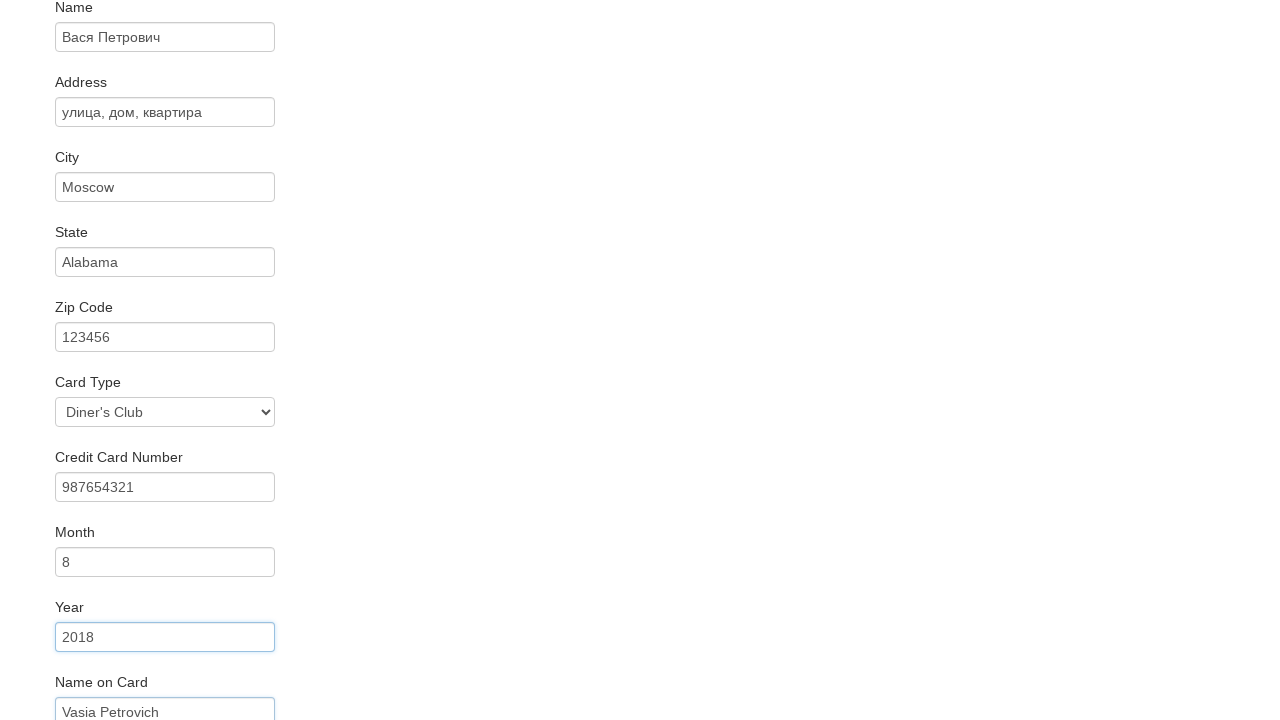

Checked 'Remember Me' checkbox at (62, 656) on #rememberMe
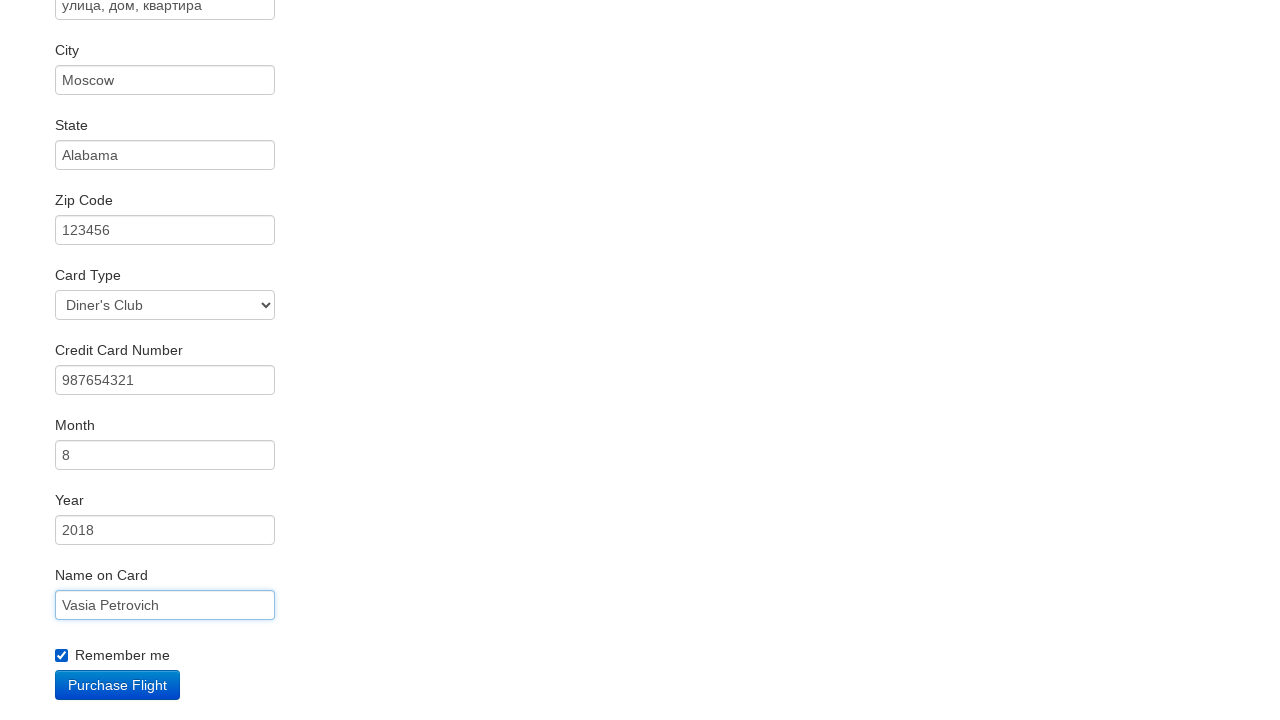

Clicked Purchase Flight button to complete booking at (118, 685) on .btn-primary
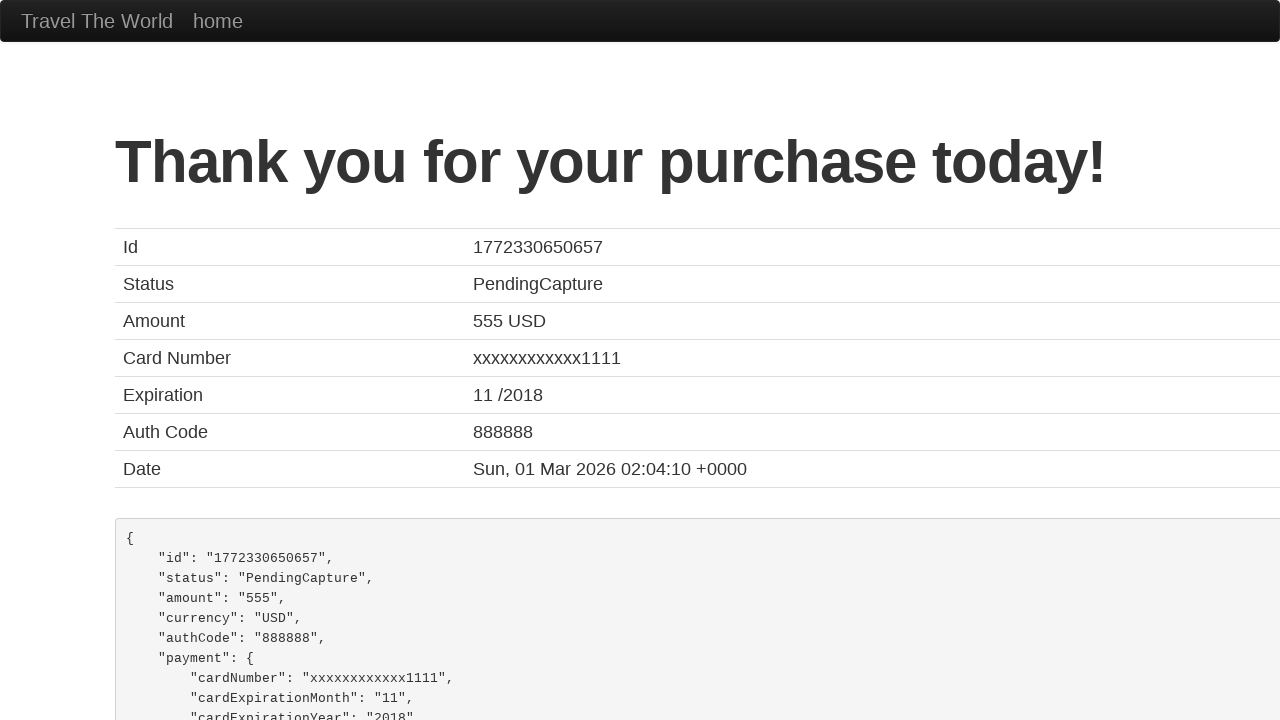

Flight booking confirmed - redirected to confirmation page
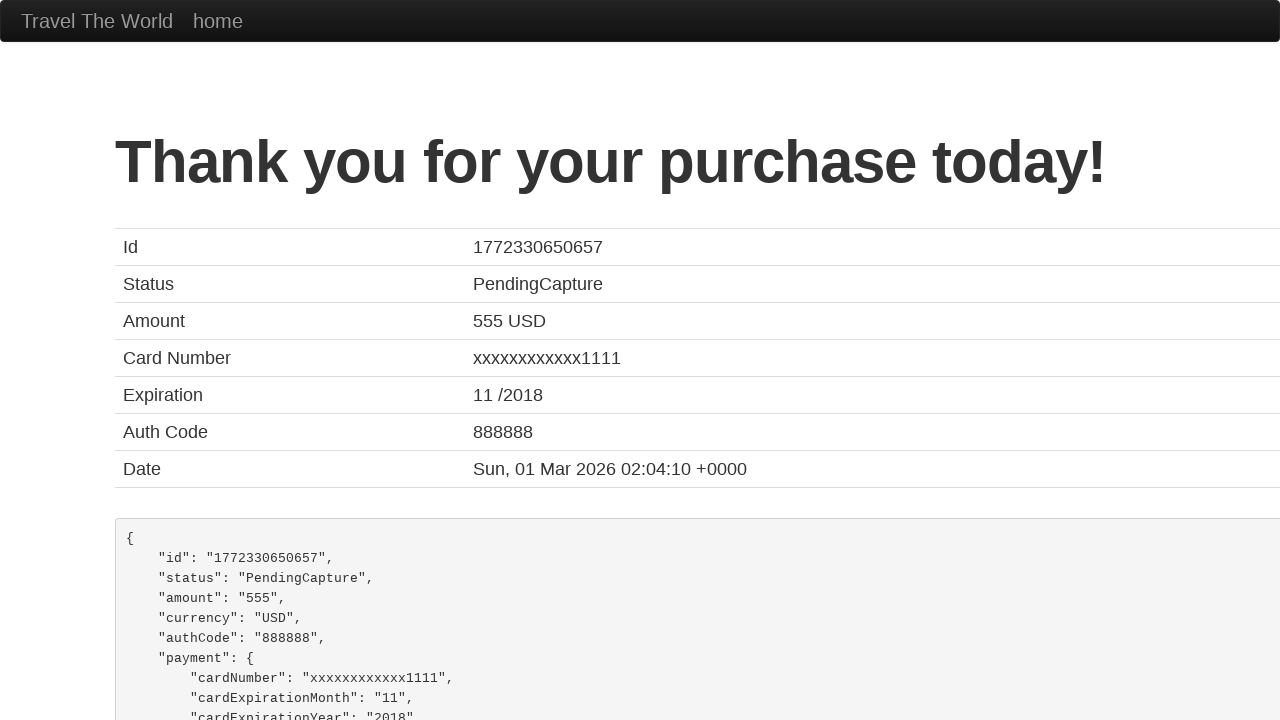

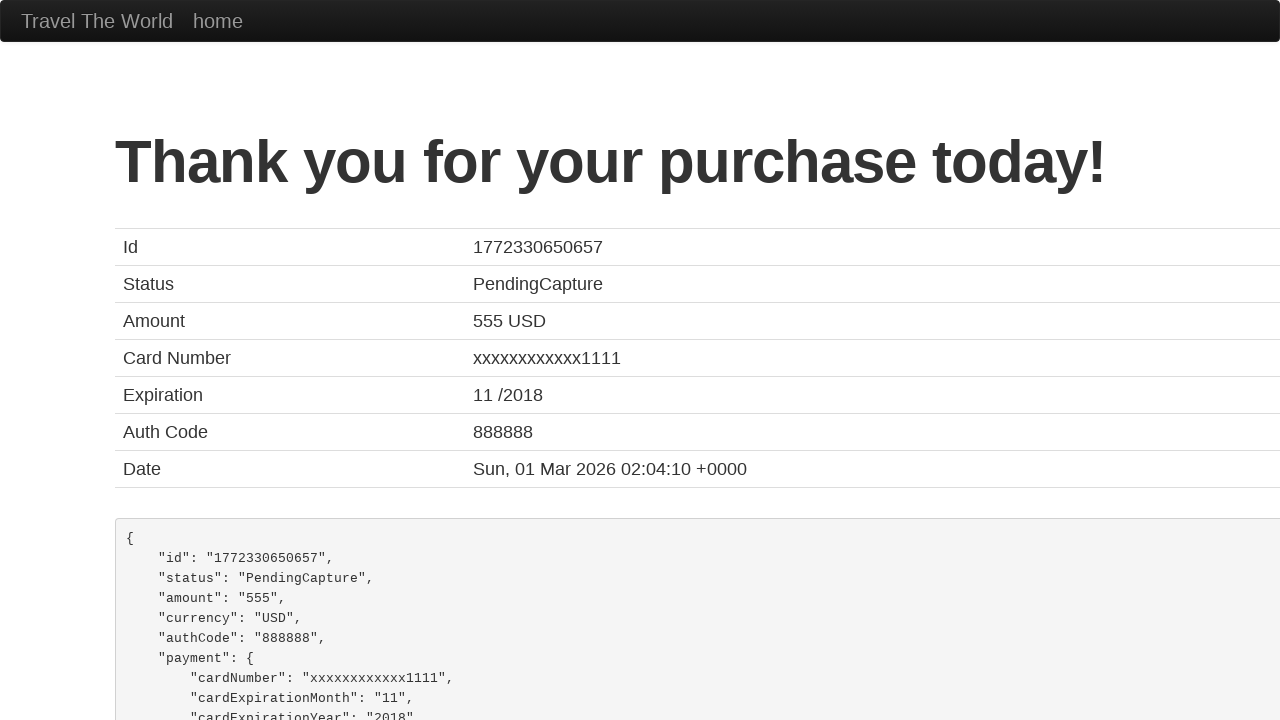